Navigates to Playwright documentation site, clicks the "Get started" link, and verifies the URL contains "intro"

Starting URL: https://playwright.dev/

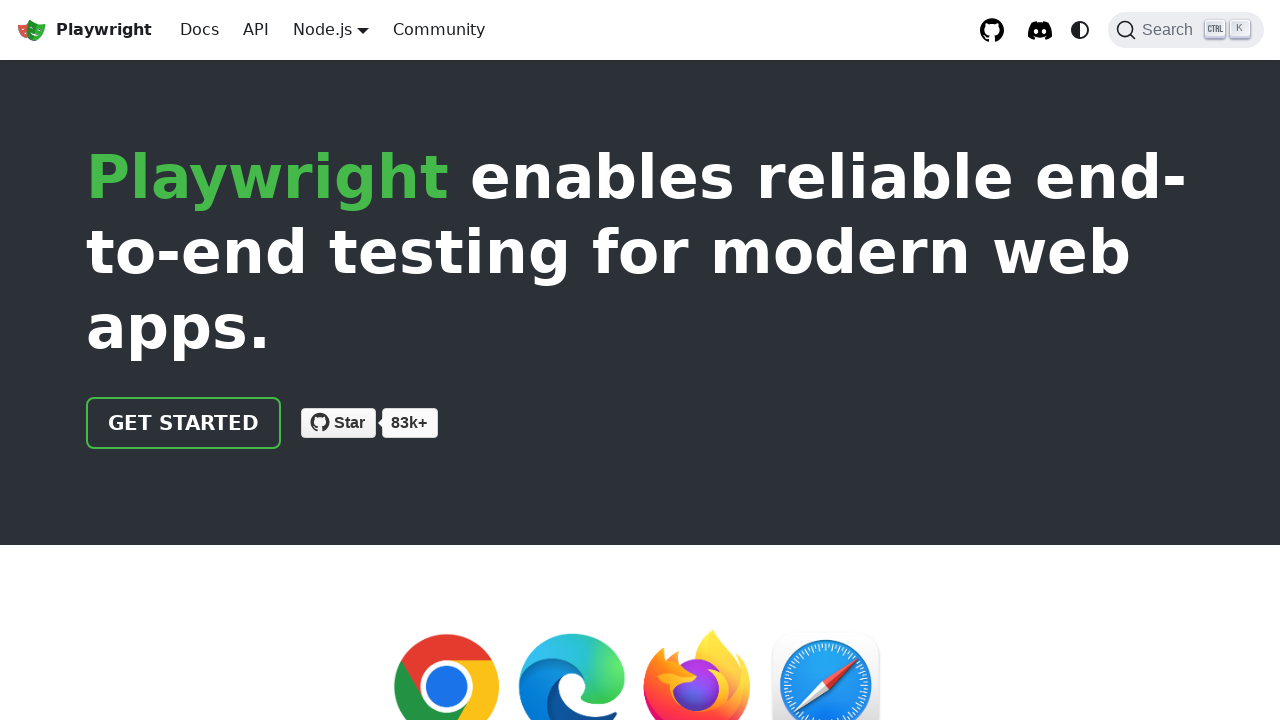

Clicked the 'Get started' link at (184, 423) on internal:role=link[name="Get started"i]
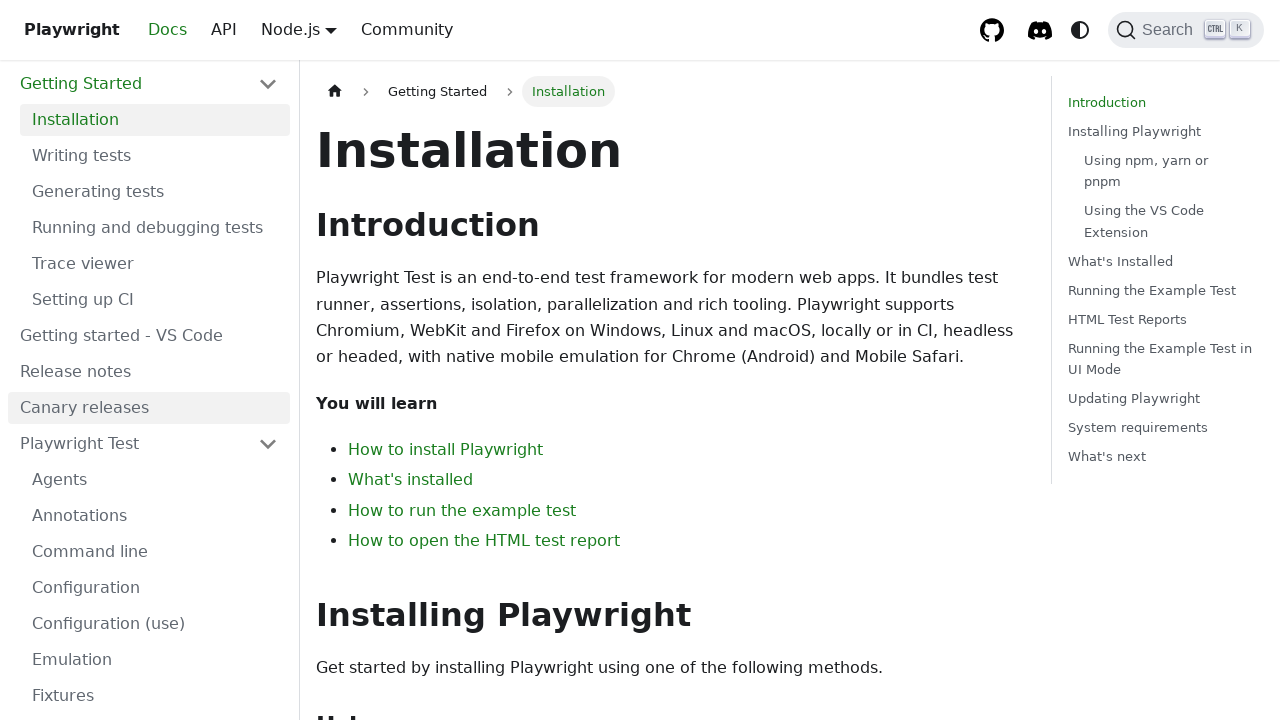

Navigated to intro page and URL verified to contain 'intro'
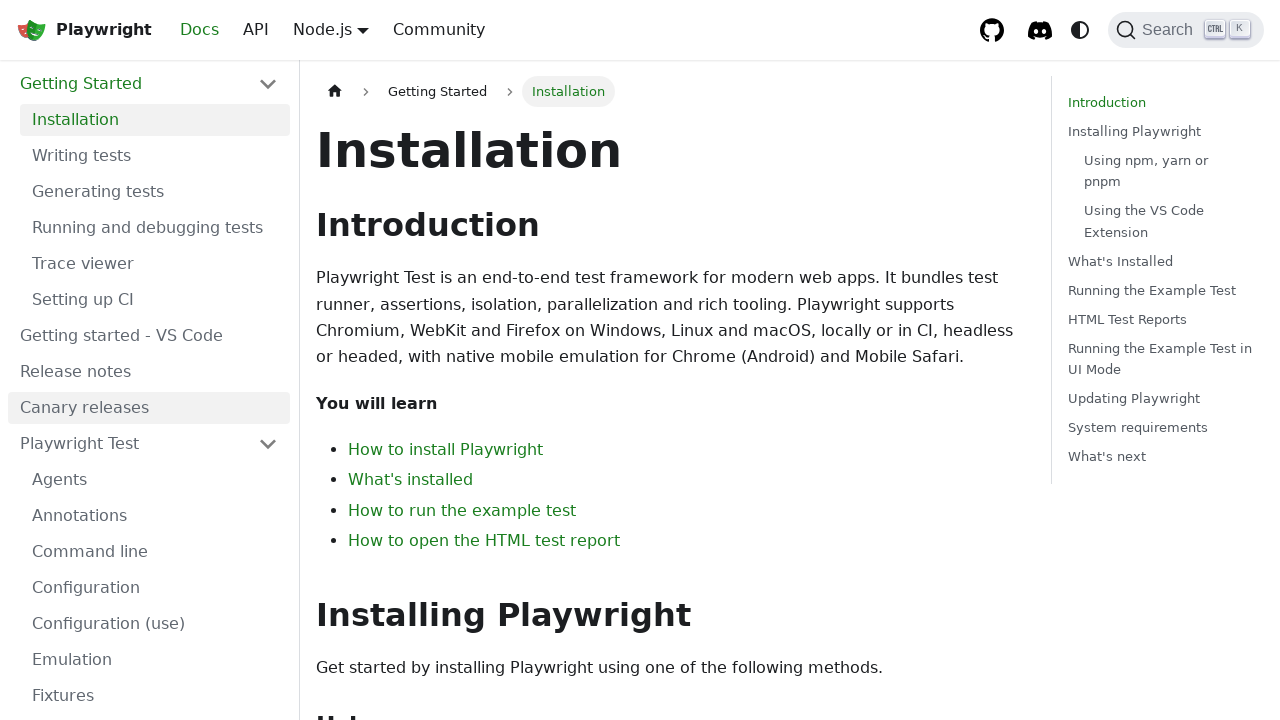

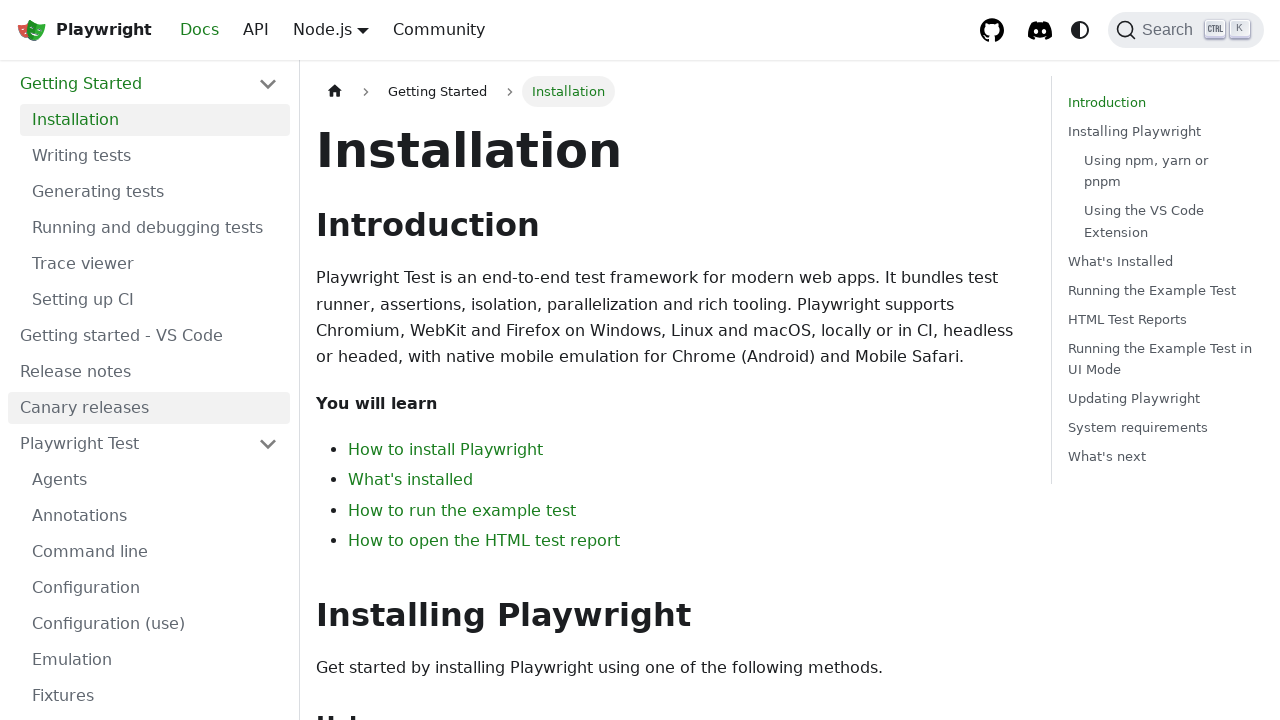